Navigates to a Selenium practice page and locates a button element in the header using parent-child XPath relationship to verify its text content.

Starting URL: https://rahulshettyacademy.com/AutomationPractice/

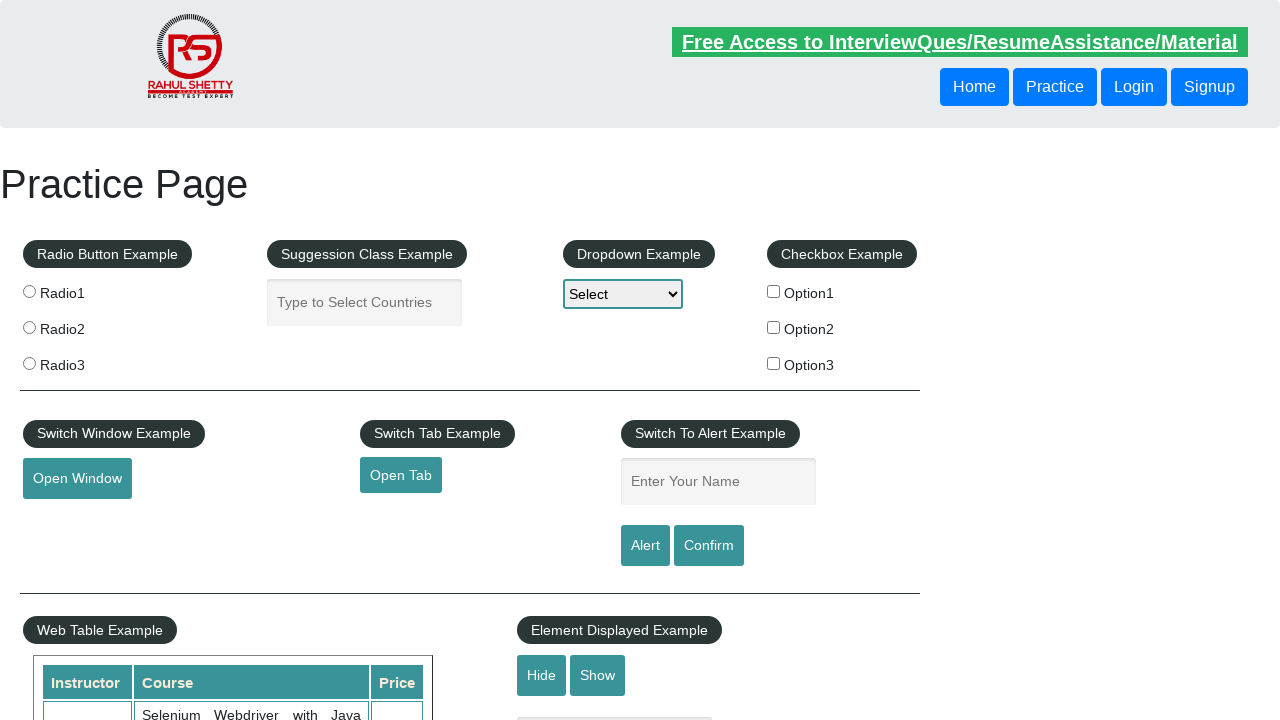

Navigated to Selenium practice page
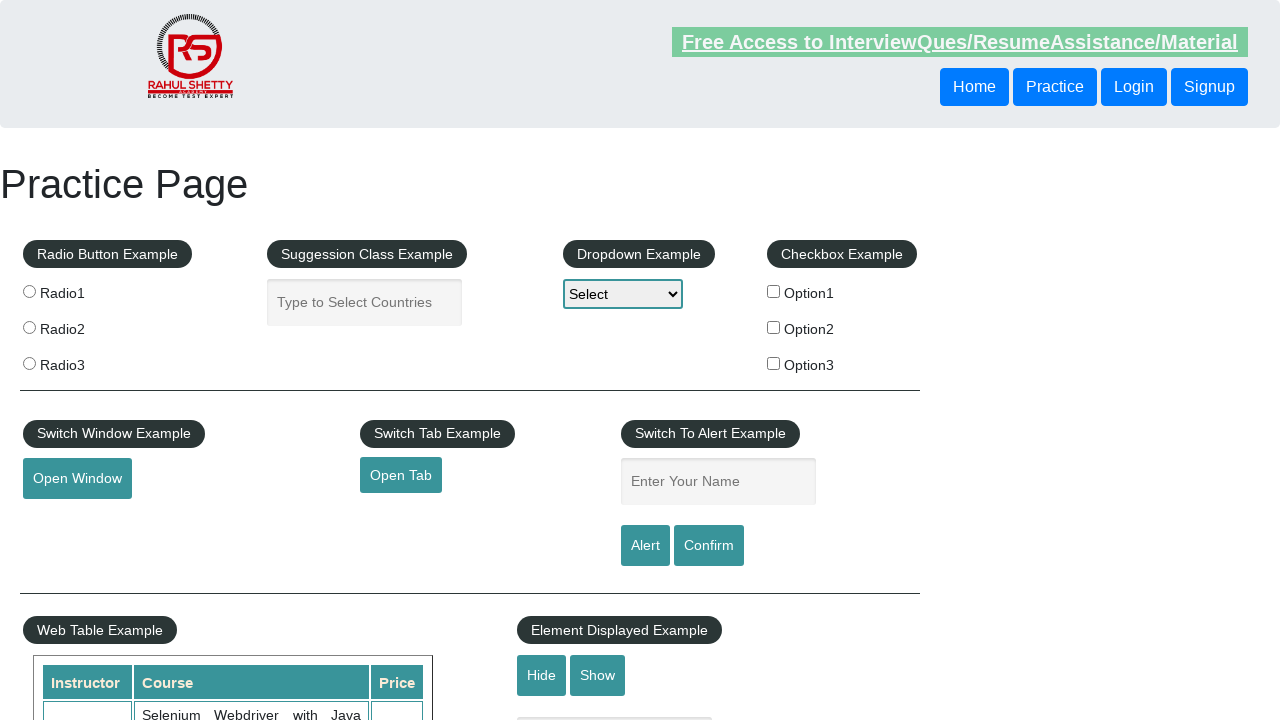

Located button element using parent-child XPath (//header/div/button[2])
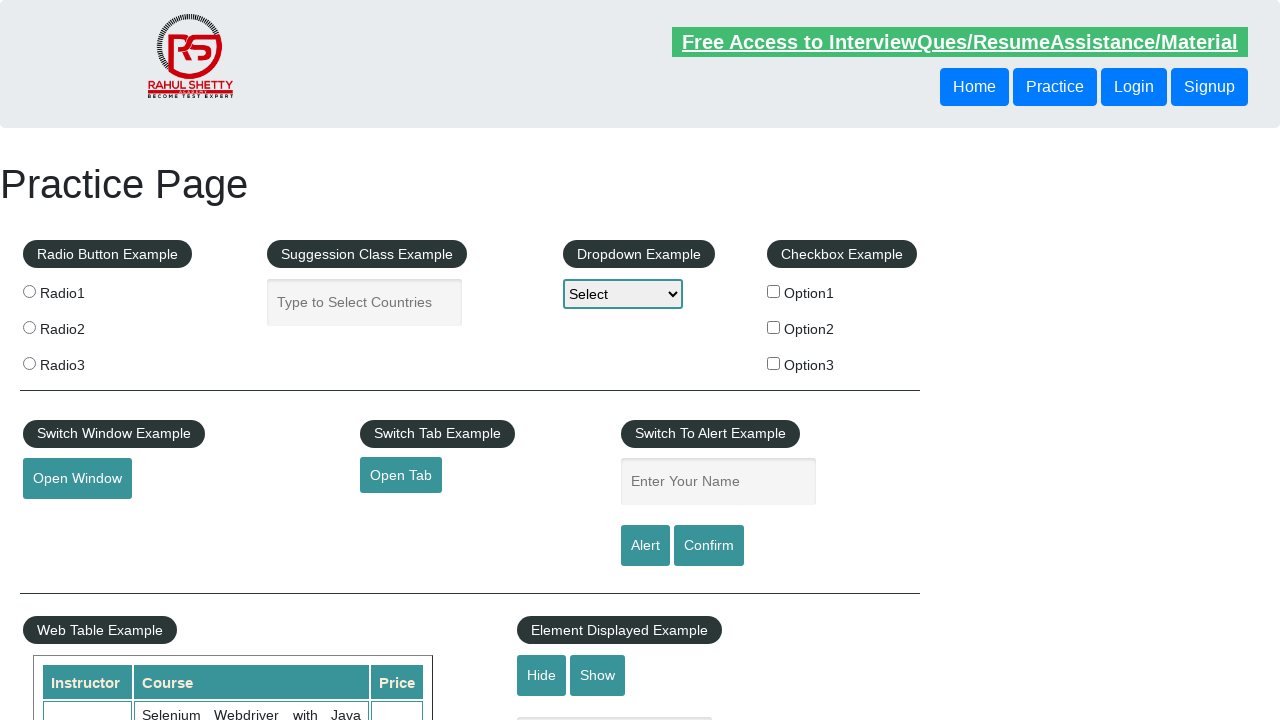

Button became visible
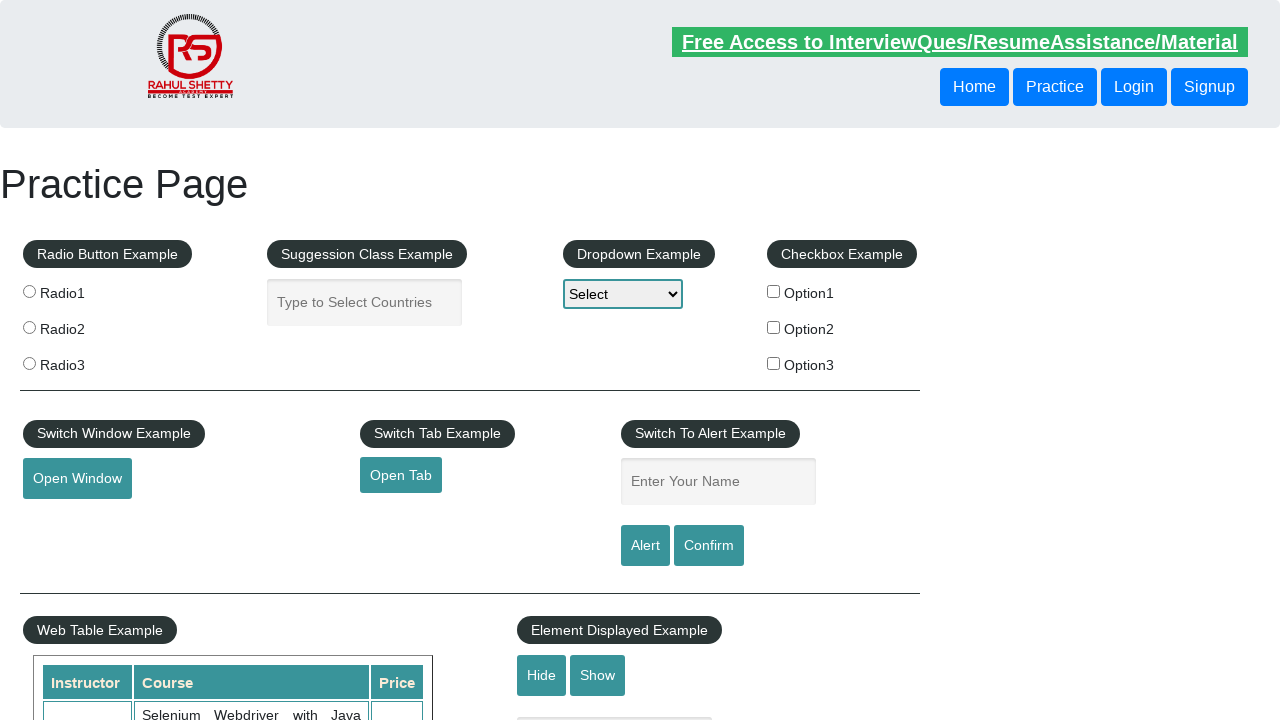

Retrieved button text content: 'Login'
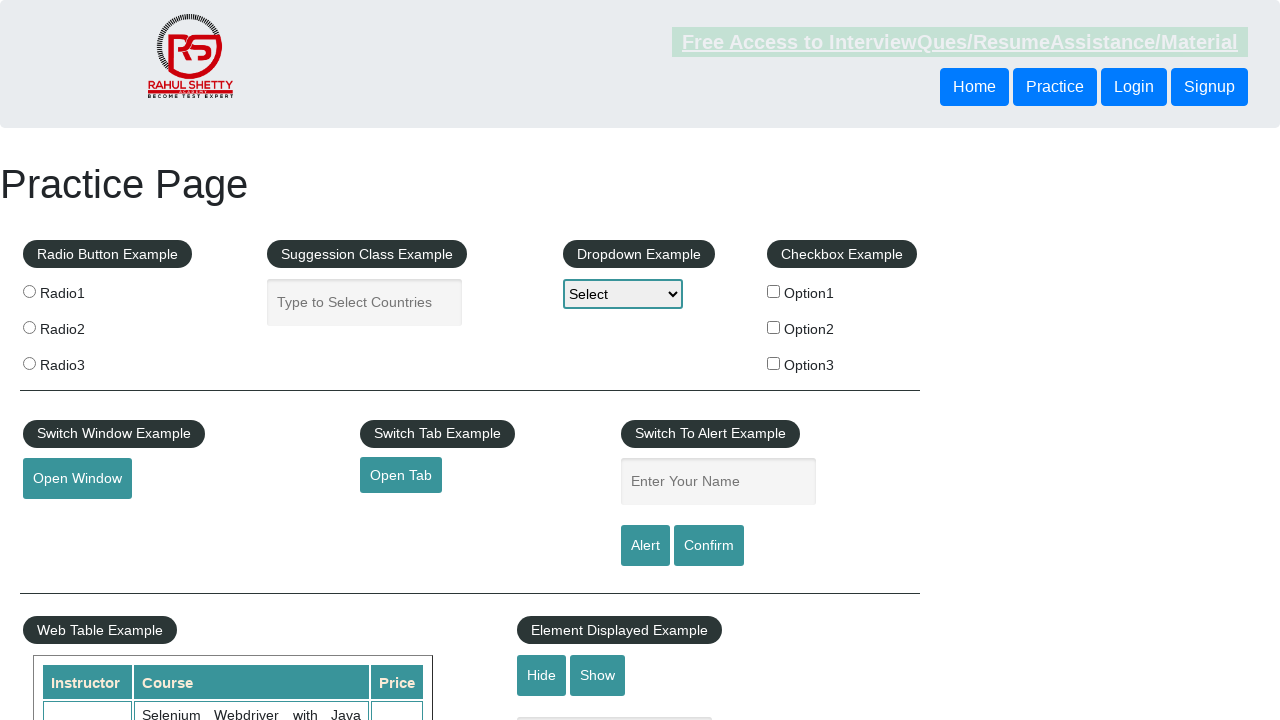

Printed button text to console: Login
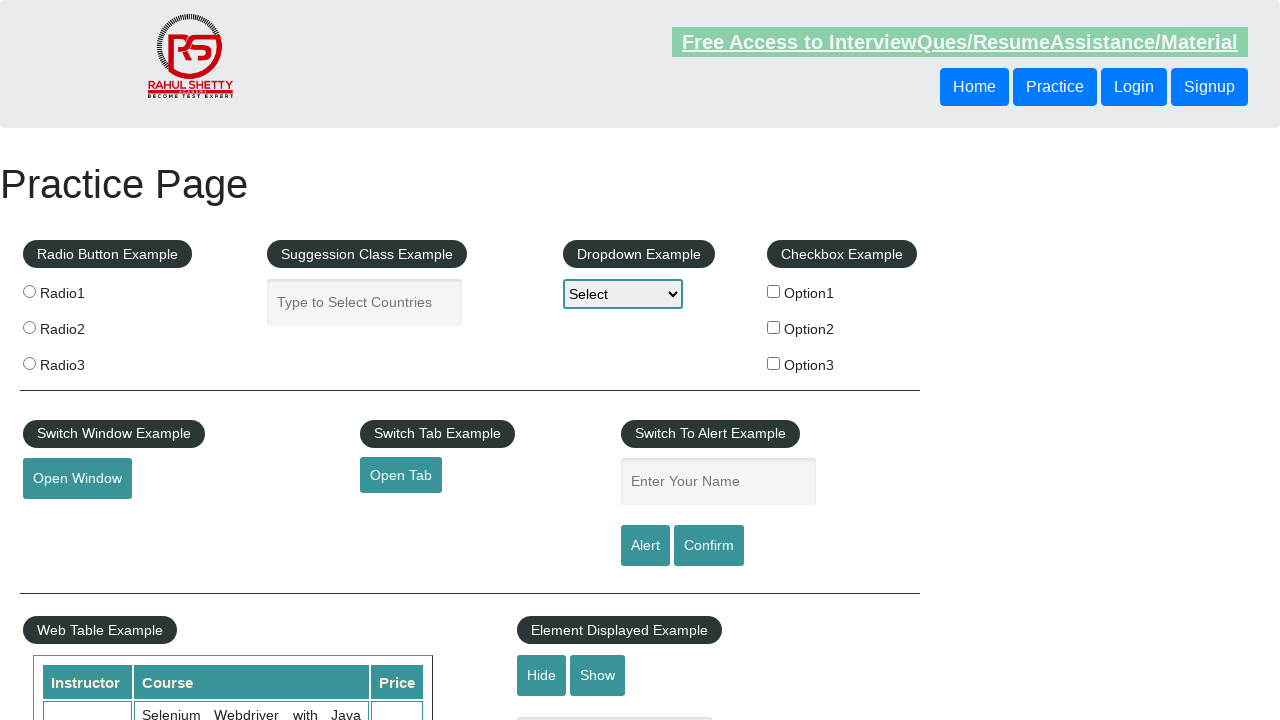

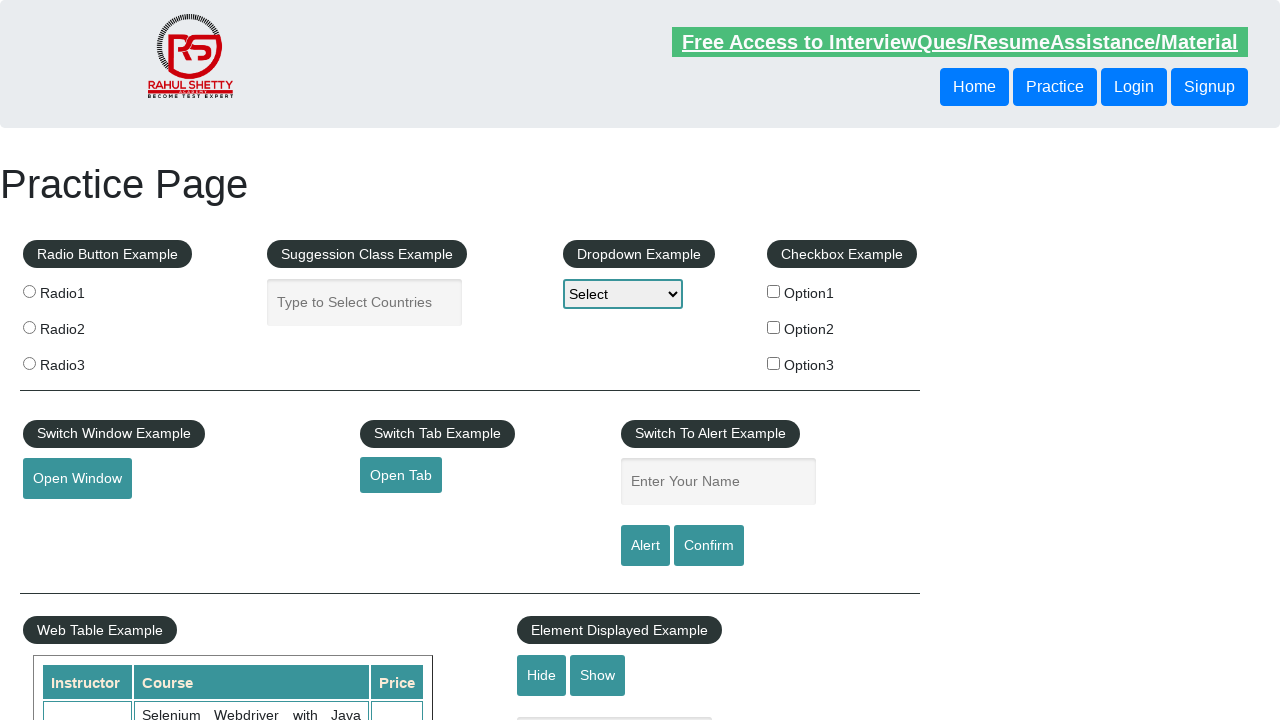